Tests the registration form interactions by clicking a button, filling first and last name fields, and clicking a checkbox

Starting URL: https://rahulshettyacademy.com/client

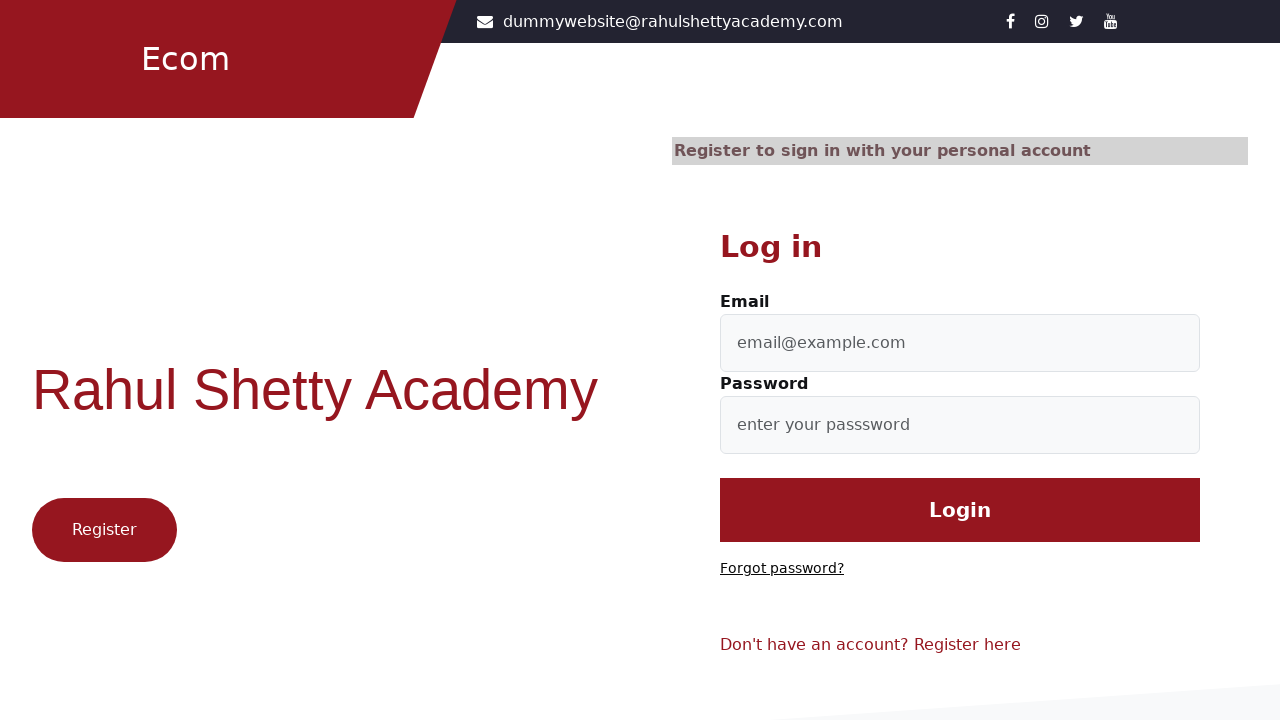

Clicked register/signup button at (104, 530) on .btn1
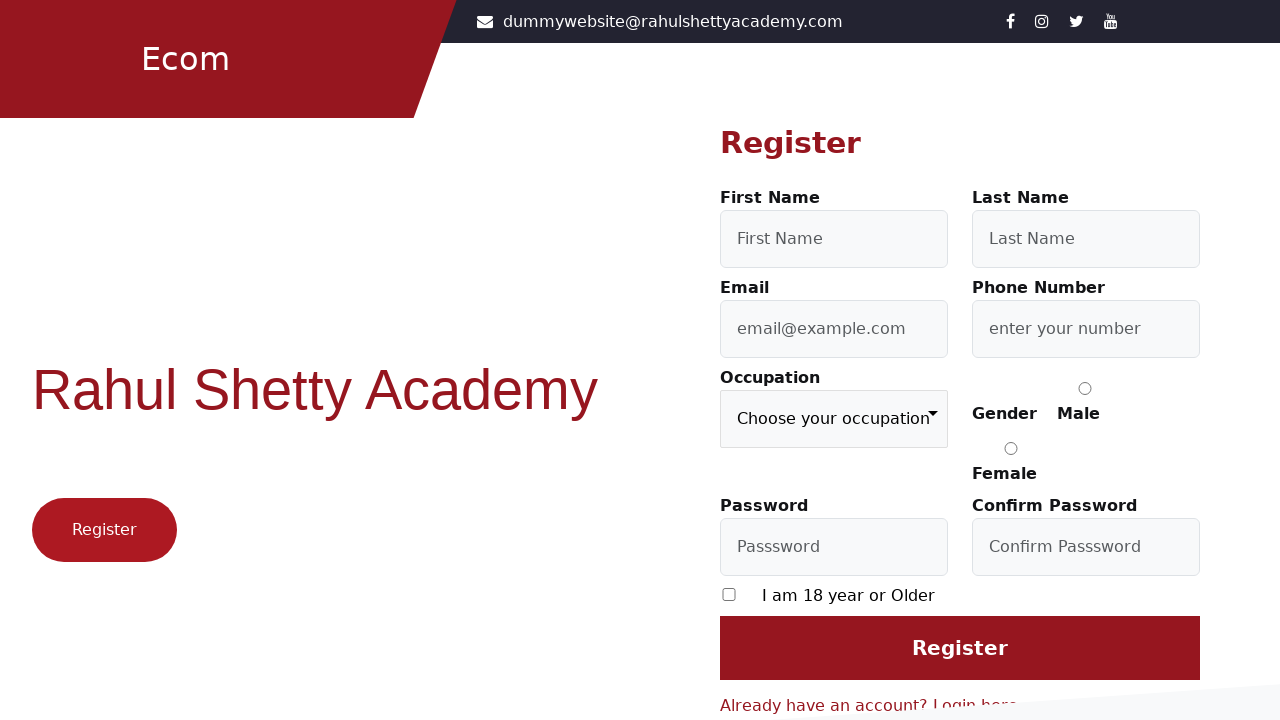

Filled first name field with 'First' on #firstName
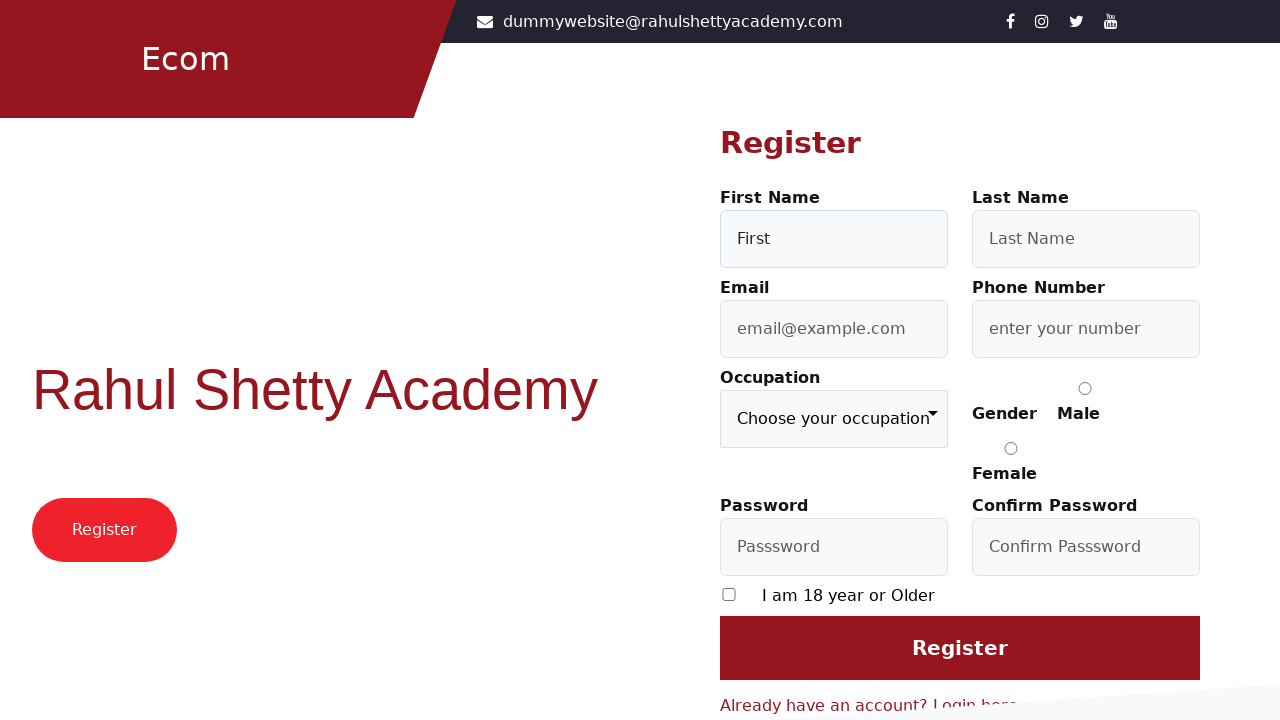

Filled last name field with 'Last' on #lastName
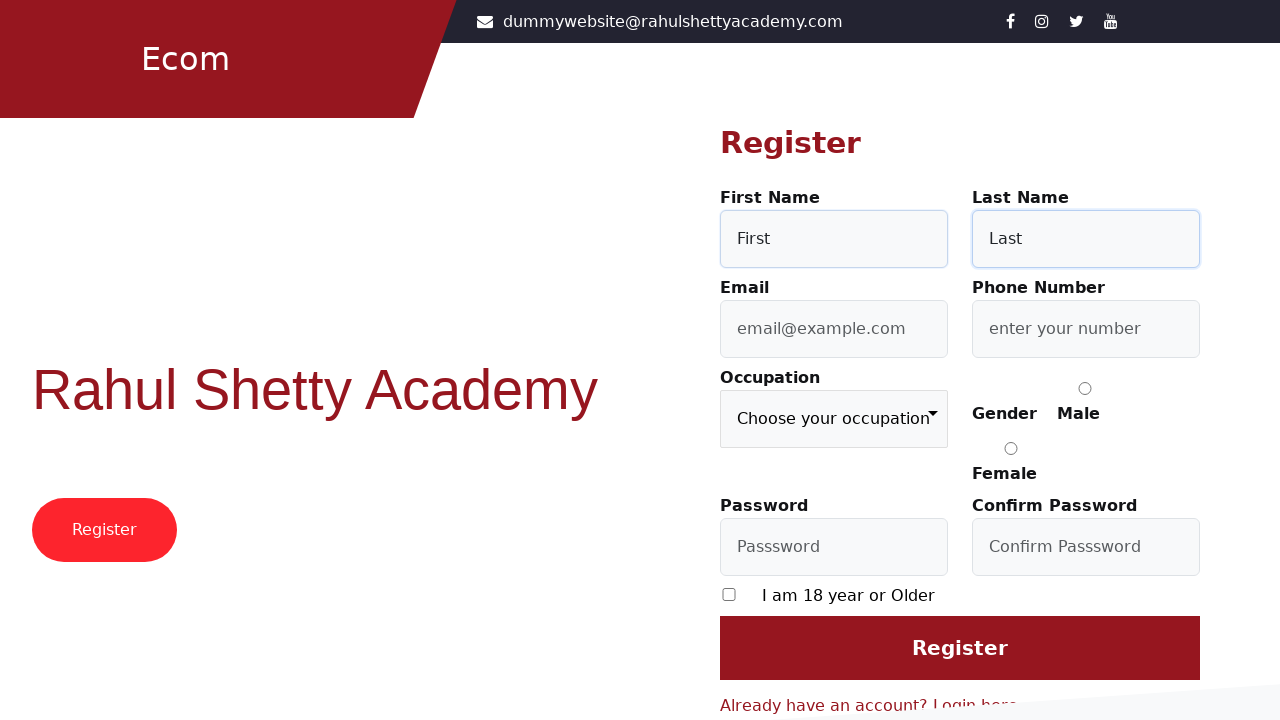

Clicked checkbox at (729, 594) on [type='checkbox']
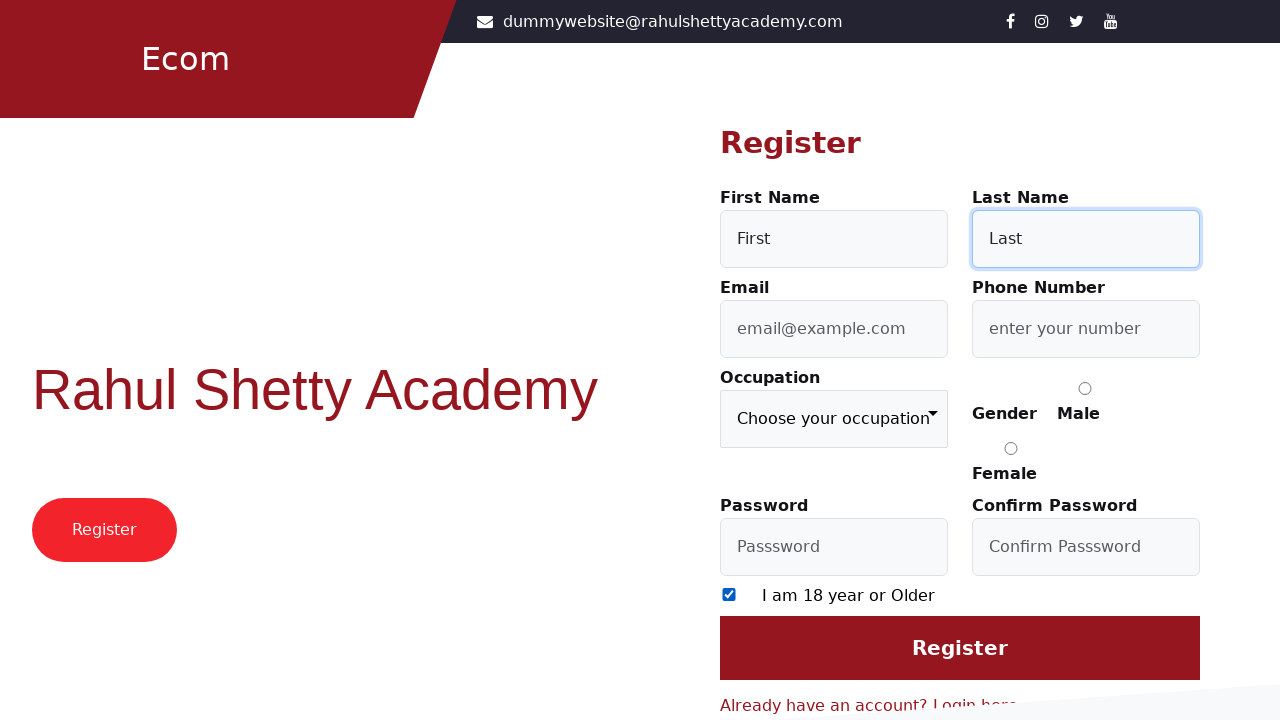

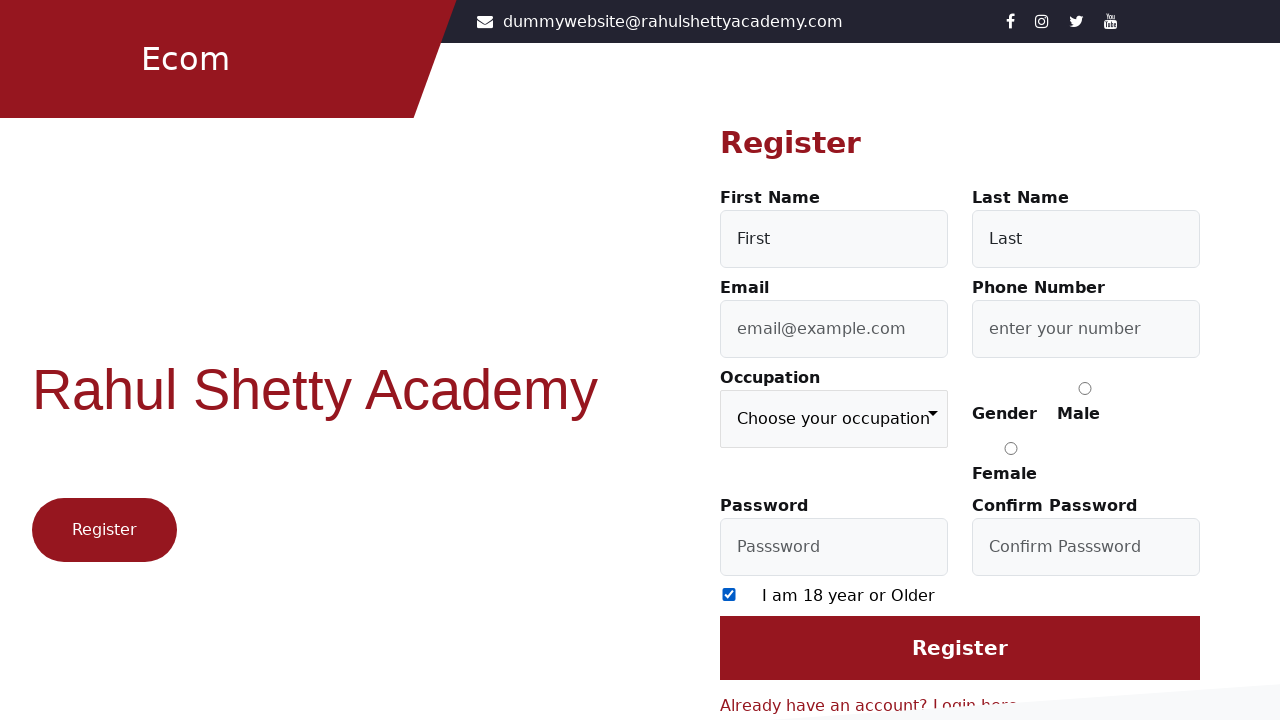